Tests confirm alert box functionality by clicking a button to generate a confirm dialog and then dismissing it

Starting URL: https://artoftesting.com/samplesiteforselenium

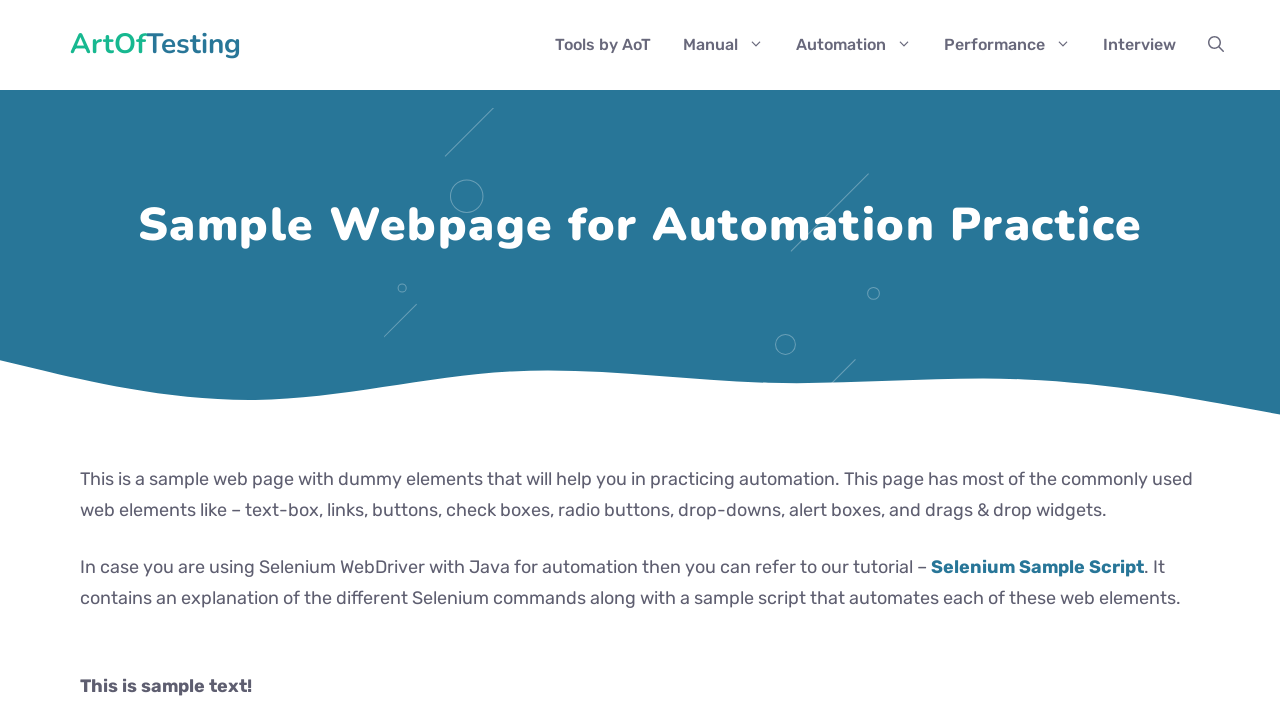

Set up dialog handler to dismiss confirm dialogs
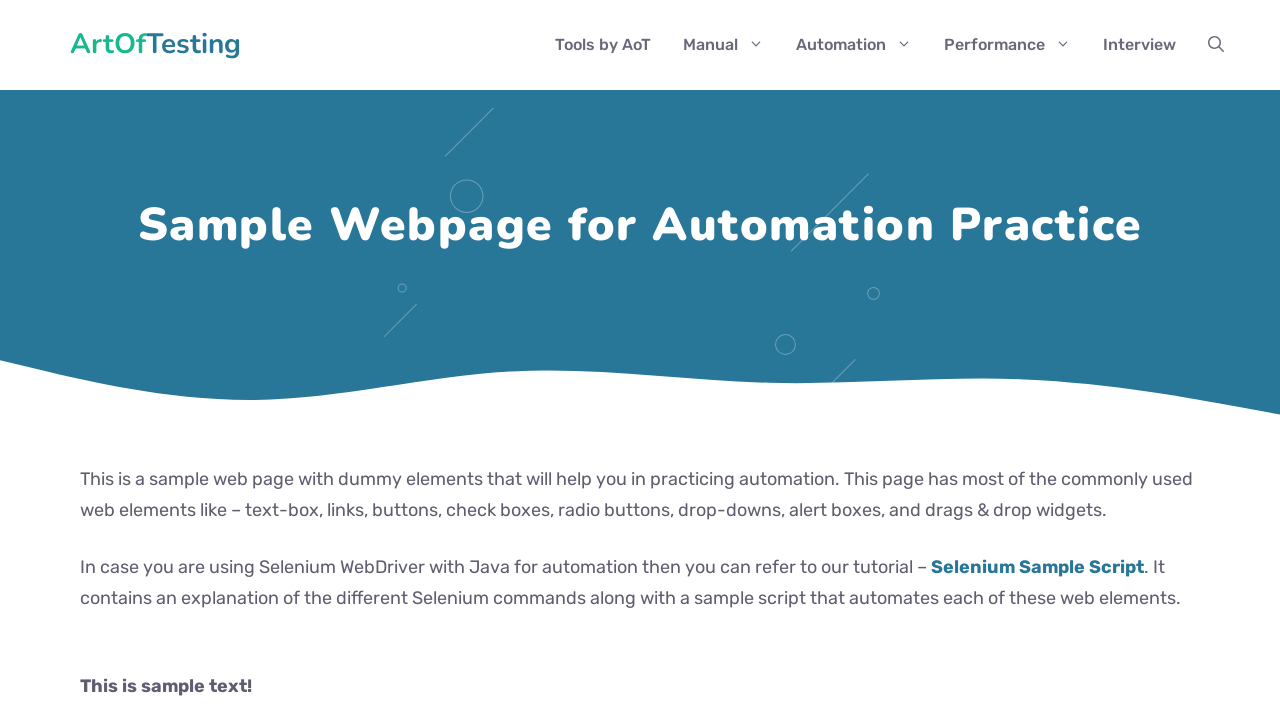

Clicked 'Generate Confirm Box' button to trigger confirm dialog at (192, 360) on xpath=//button[.='Generate Confirm Box']
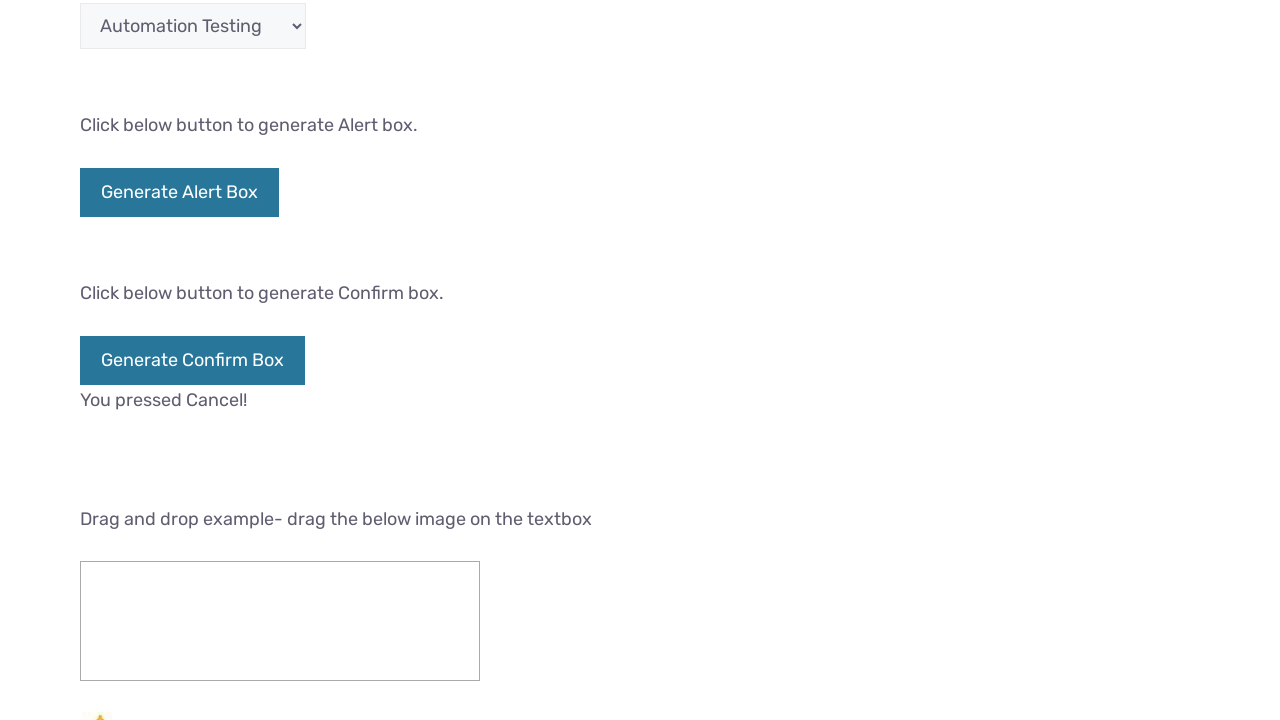

Waited for dialog handling to complete
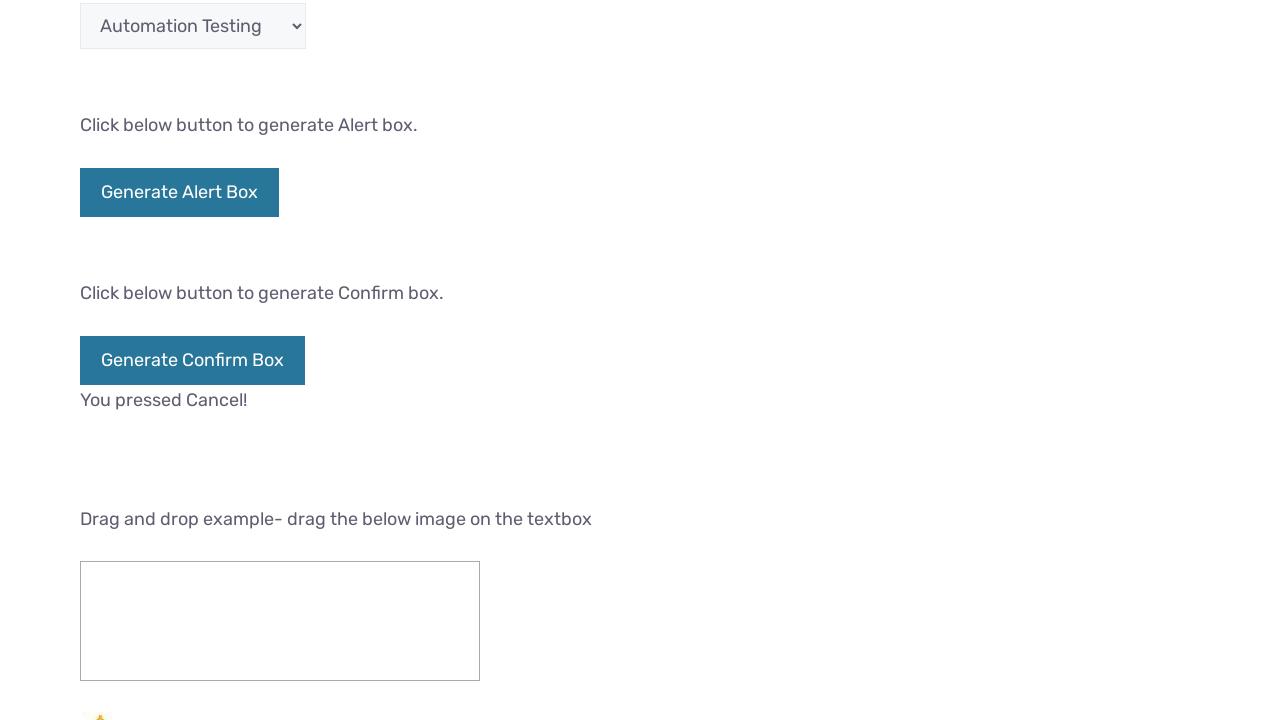

Verified demo element is present after dismissing confirm dialog
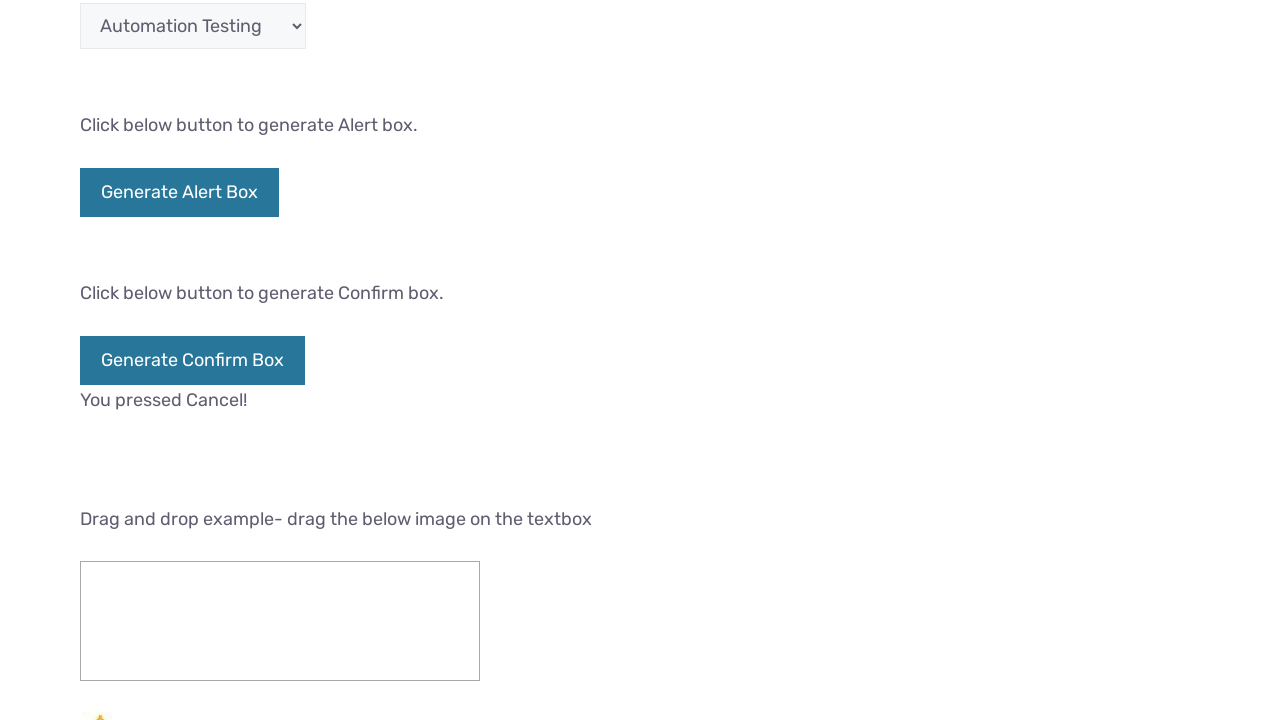

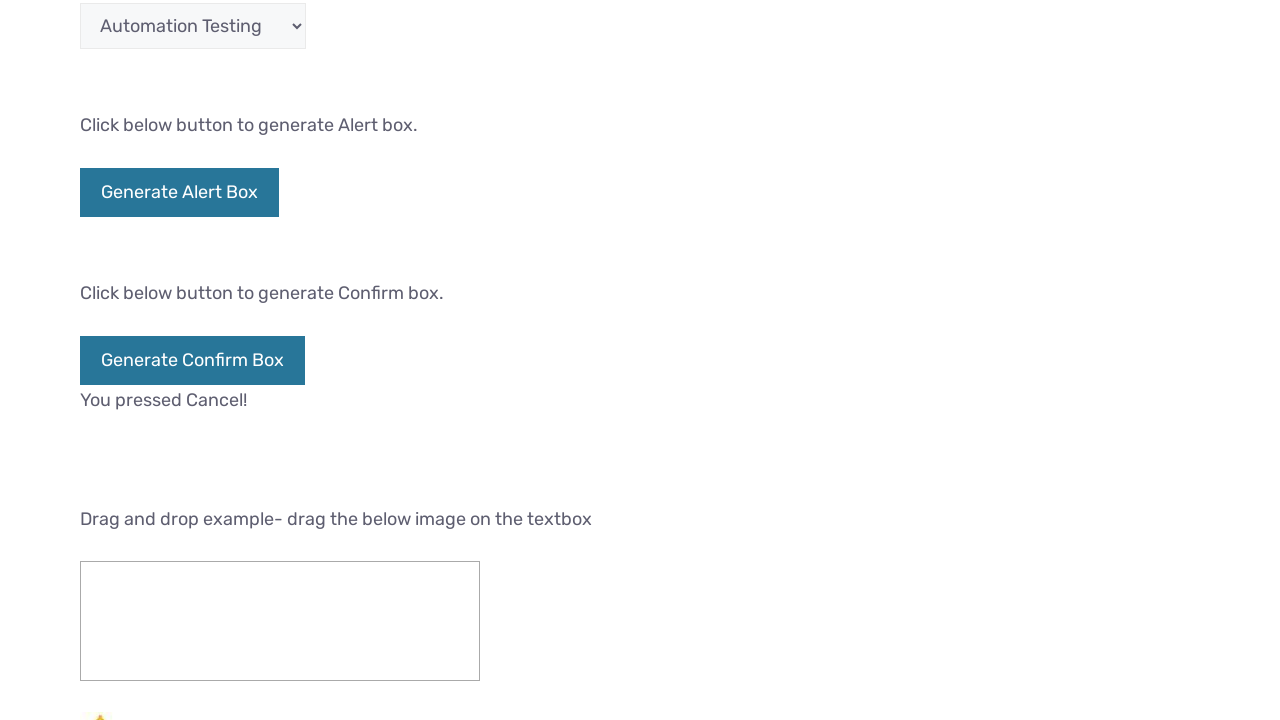